Opens the Axis Bank homepage and maximizes the browser window. This is a basic navigation test to verify the bank's website loads correctly.

Starting URL: https://www.axisbank.com/

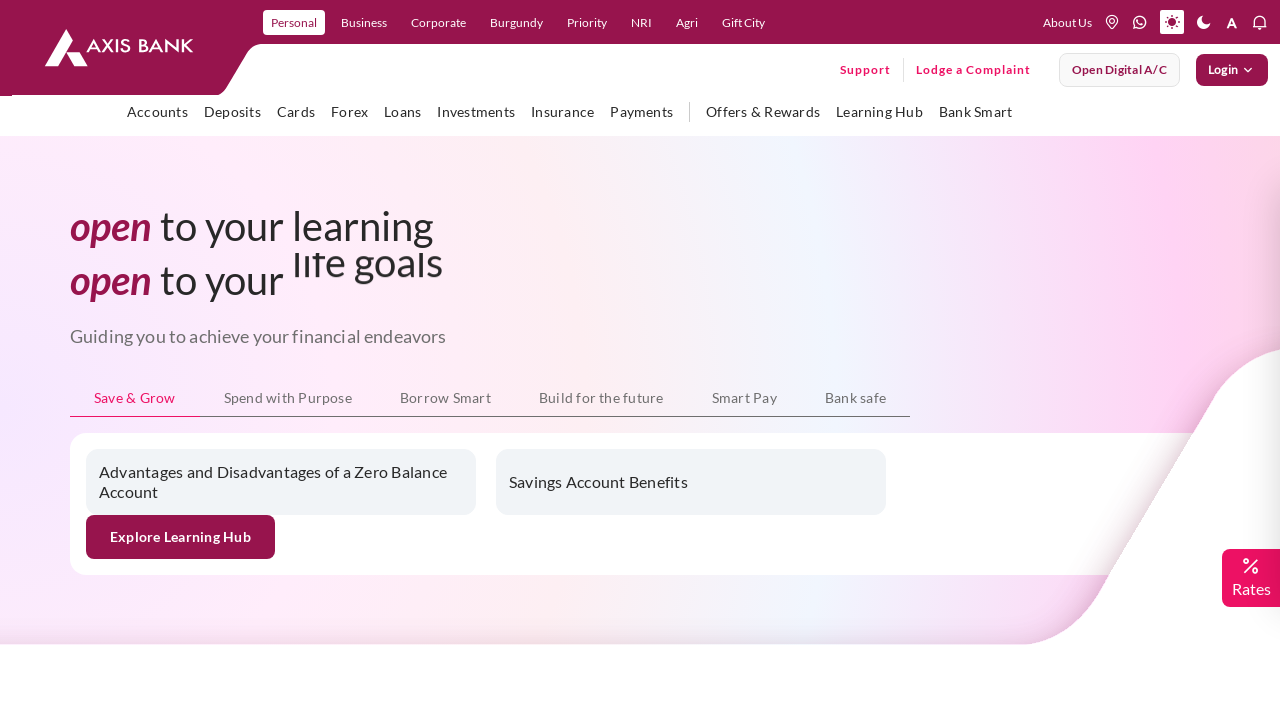

Waited for domcontentloaded event on Axis Bank homepage
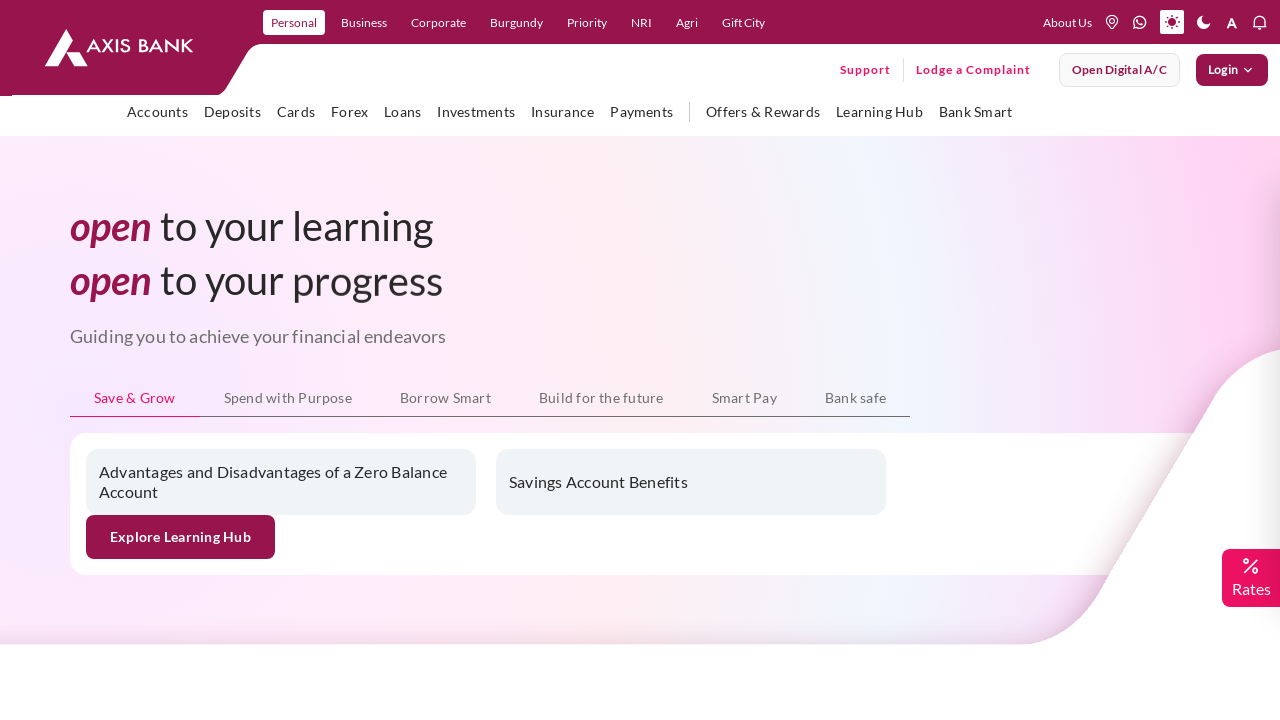

Body element is visible, homepage has loaded successfully
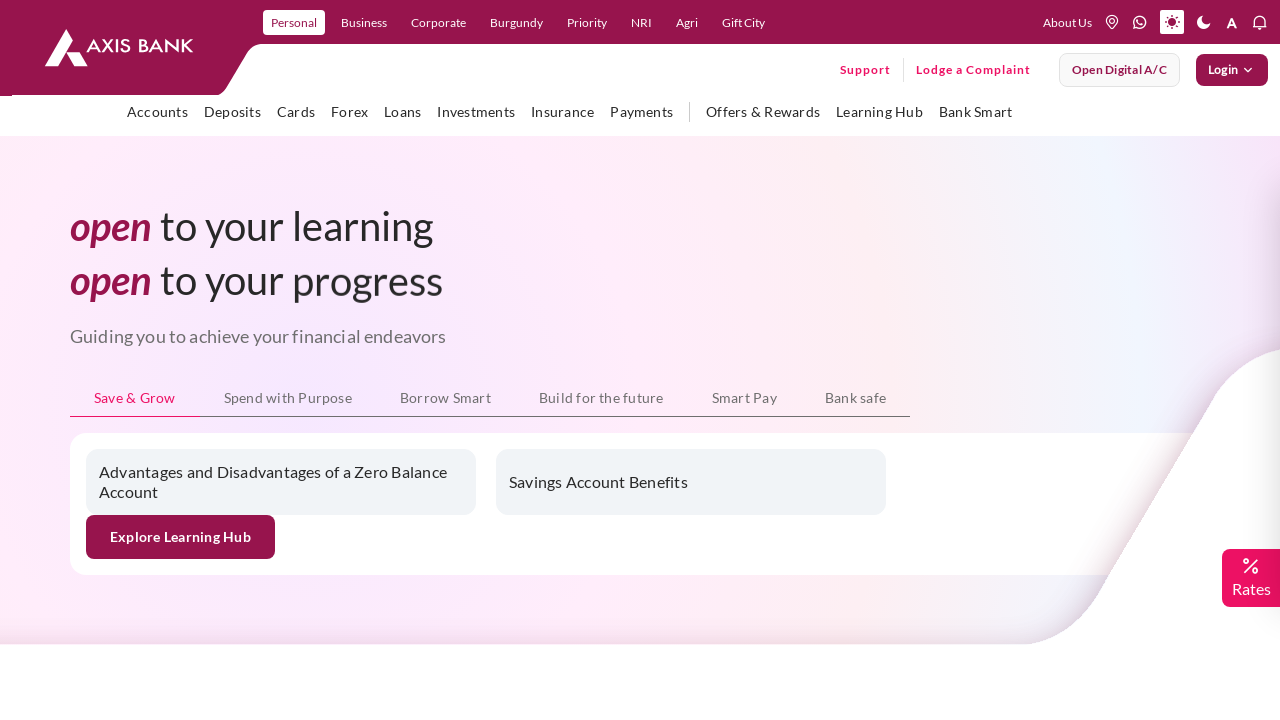

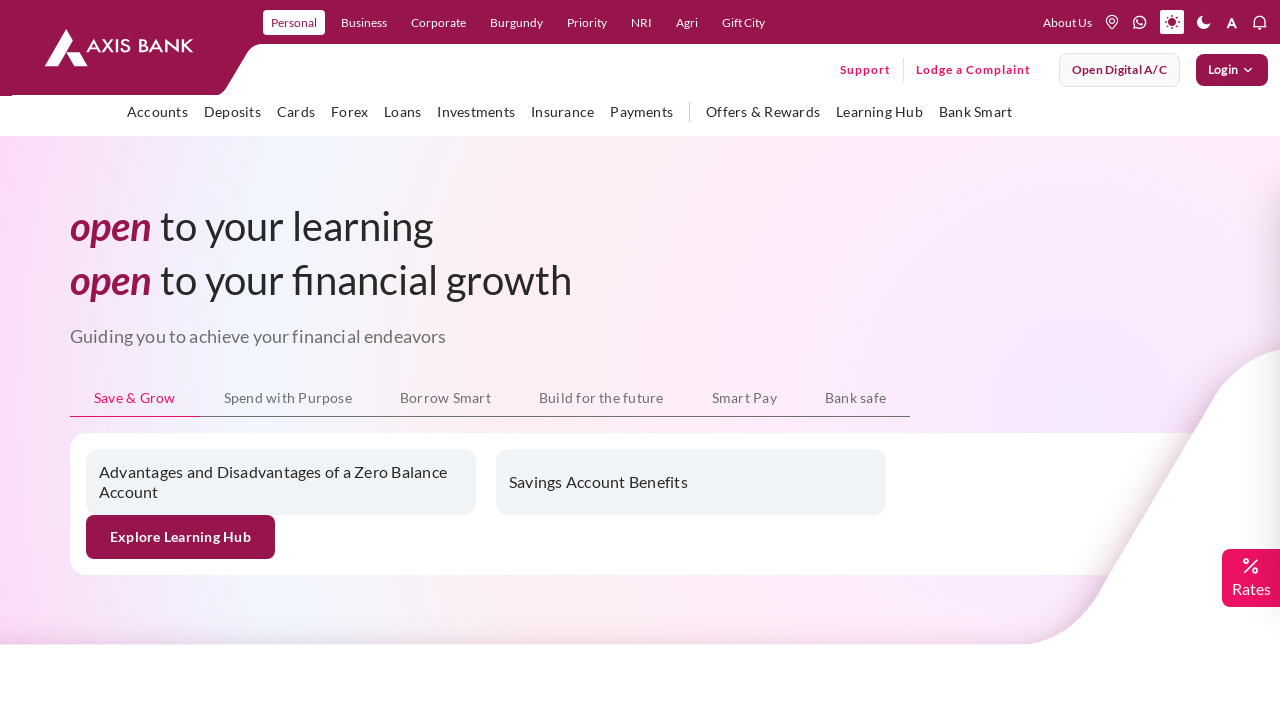